Tests a signup/contact form by filling in first name, last name, and email fields, then submitting the form

Starting URL: http://secure-retreat-92358.herokuapp.com/

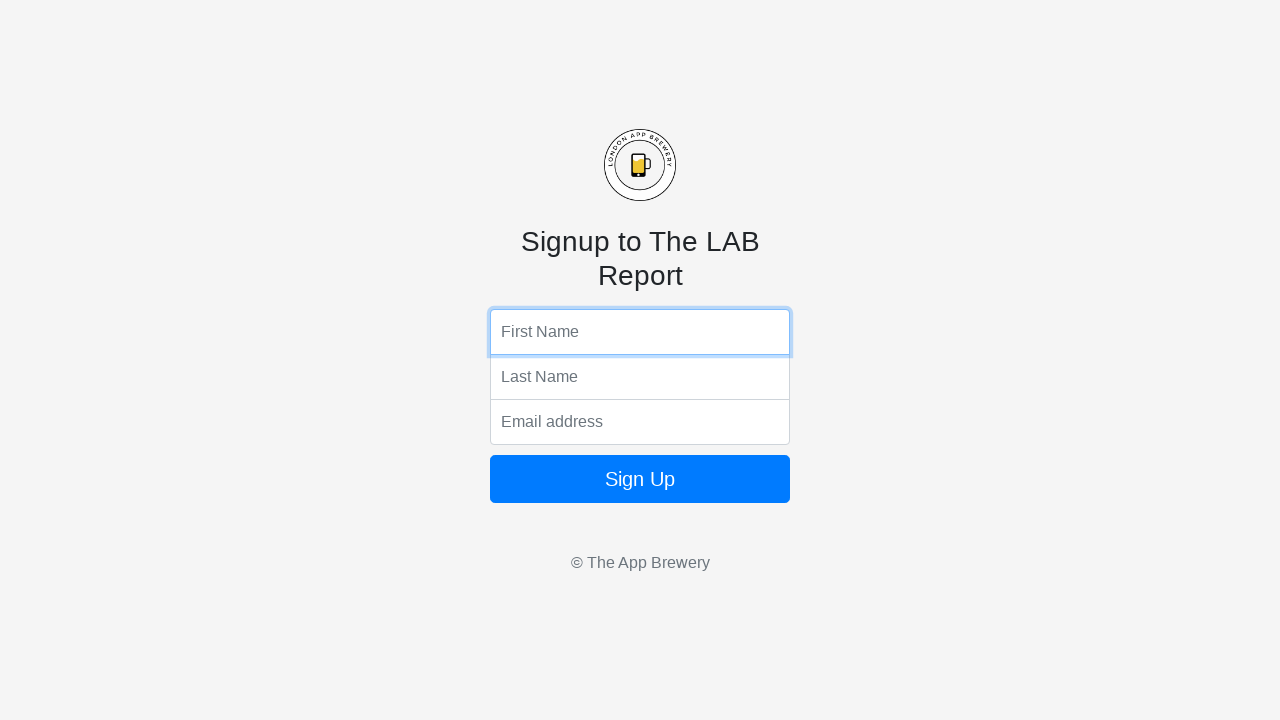

Filled first name field with 'Marcus' on input[name='fName']
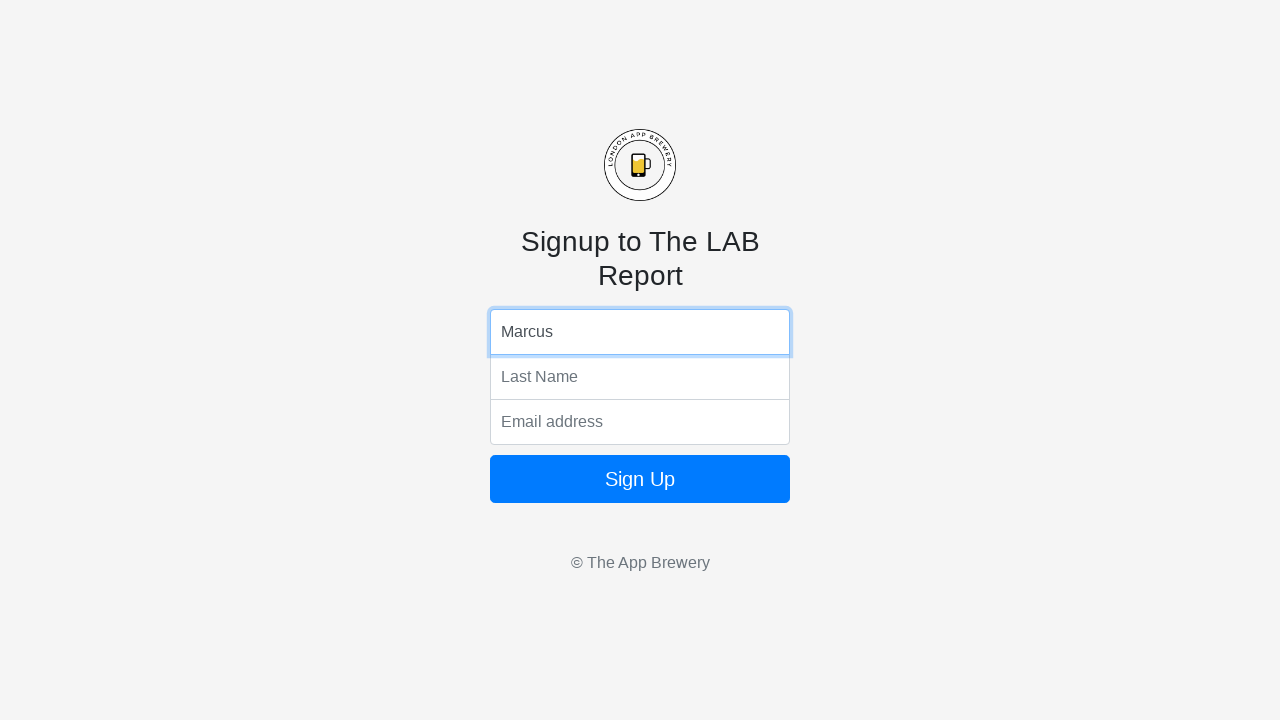

Filled last name field with 'Thompson' on input[name='lName']
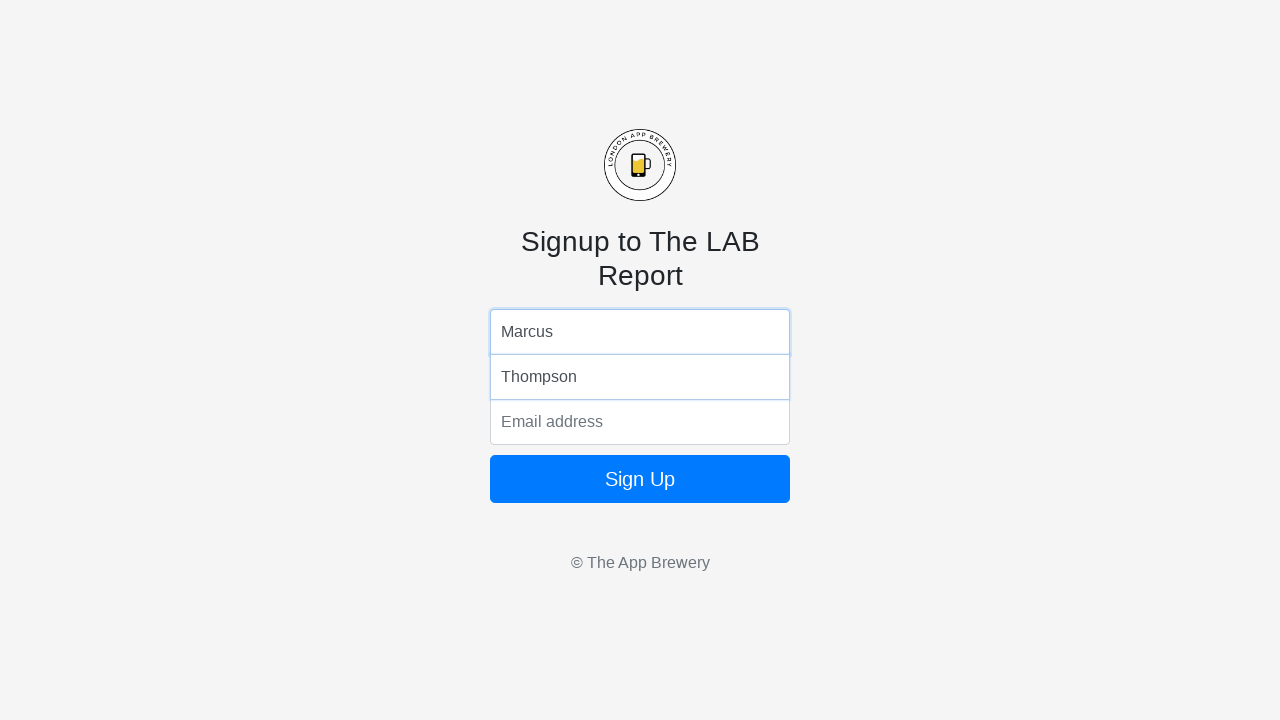

Filled email field with 'marcus.thompson@testmail.com' on input[name='email']
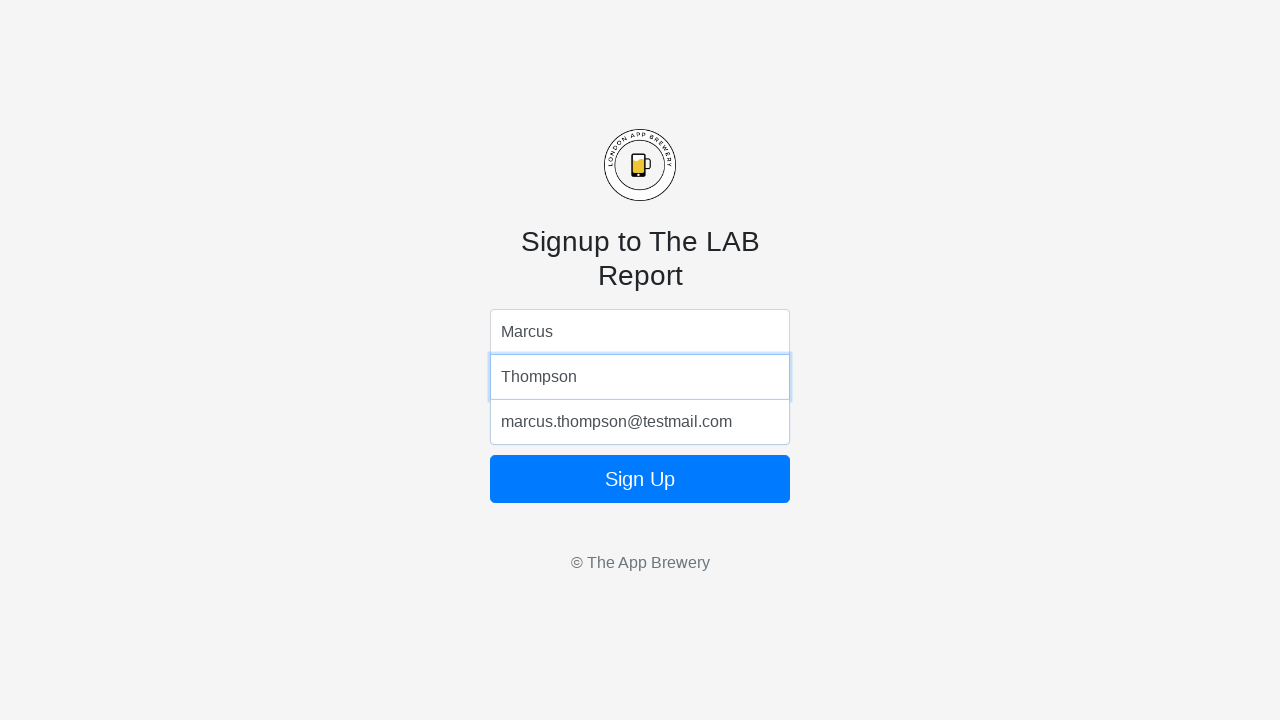

Clicked submit button to submit the form at (640, 479) on .btn
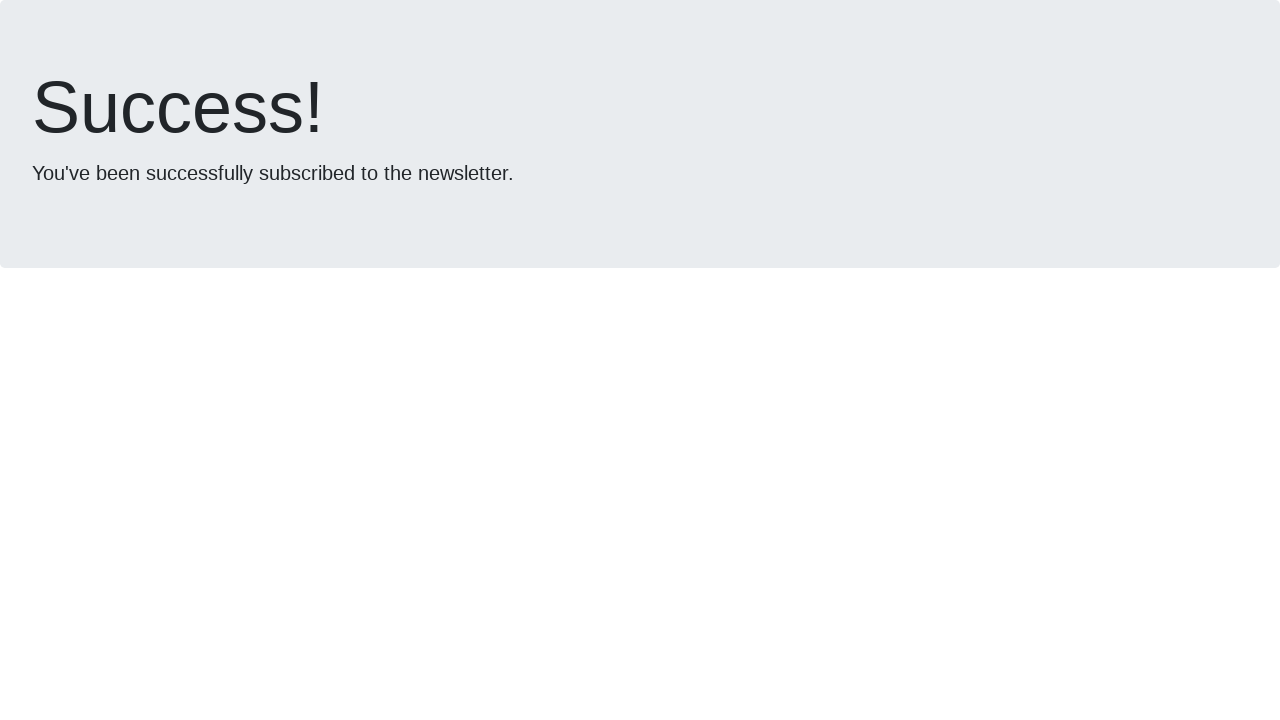

Waited 2 seconds for form submission to complete
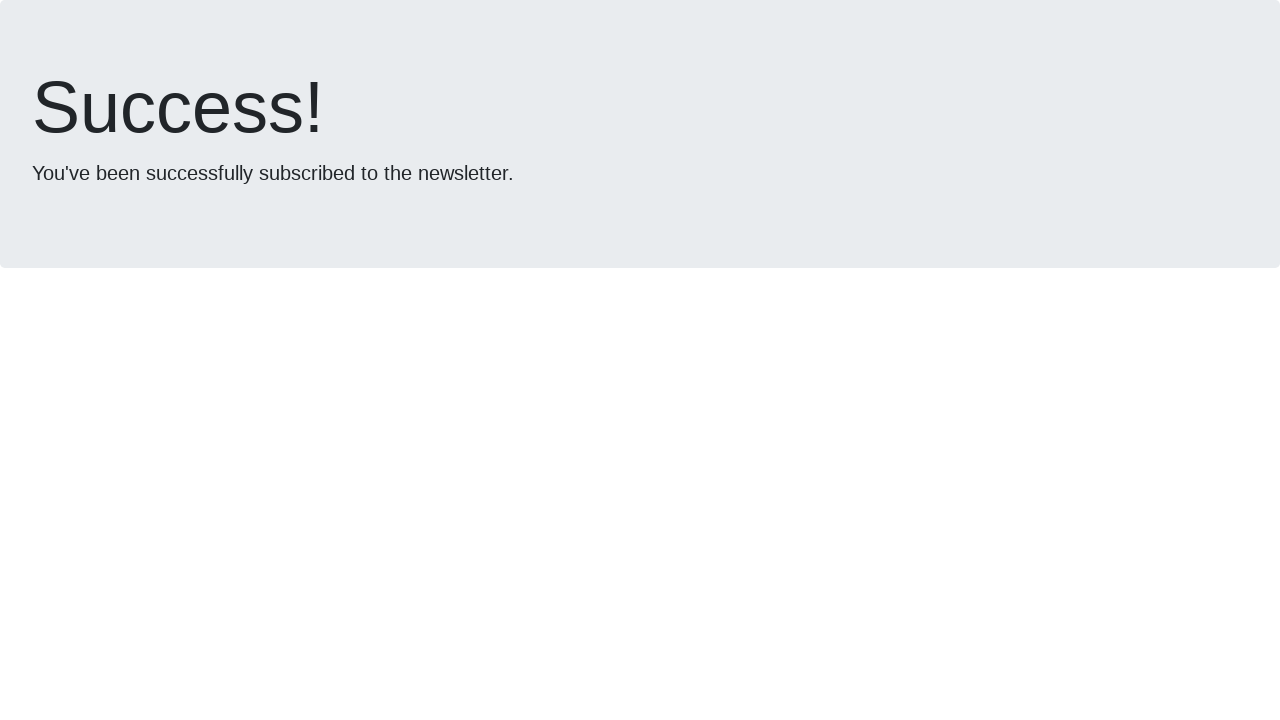

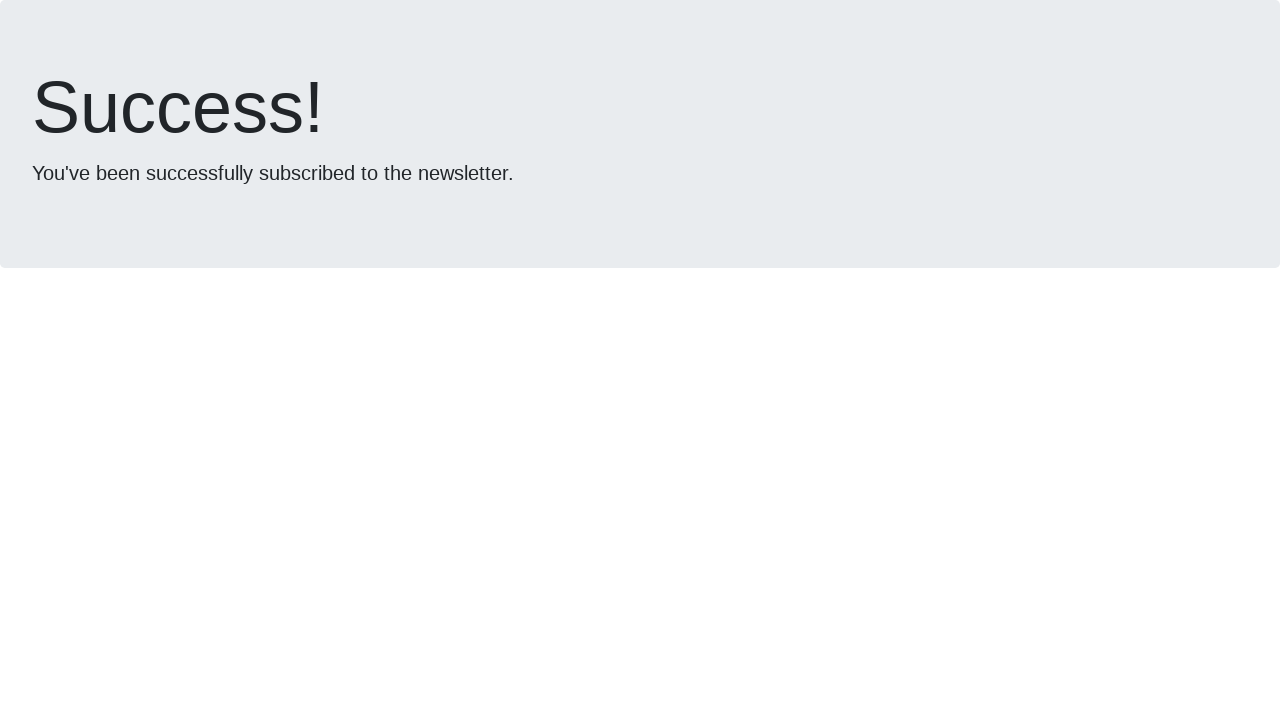